Navigates to a page with many elements and highlights a specific element by changing its border style to a red dashed border, then reverts it back to the original style after a delay.

Starting URL: http://the-internet.herokuapp.com/large

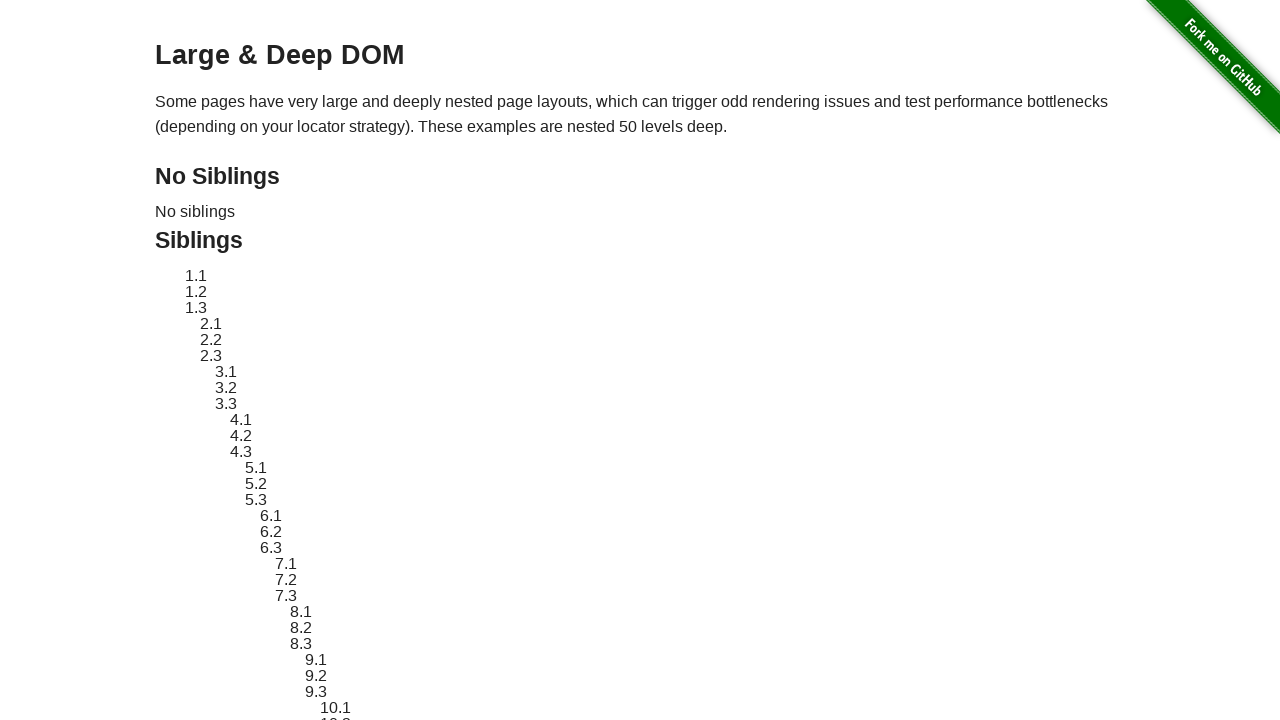

Navigated to large page with many elements
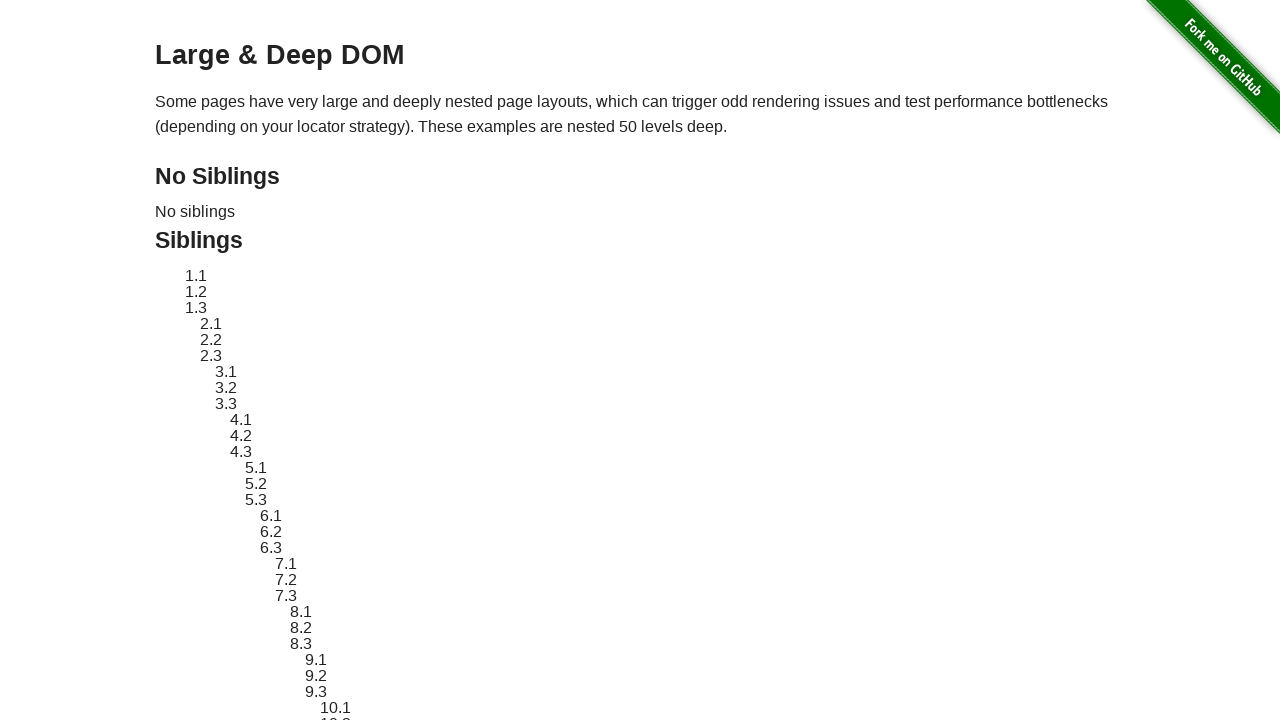

Located target element with ID 'sibling-2.3'
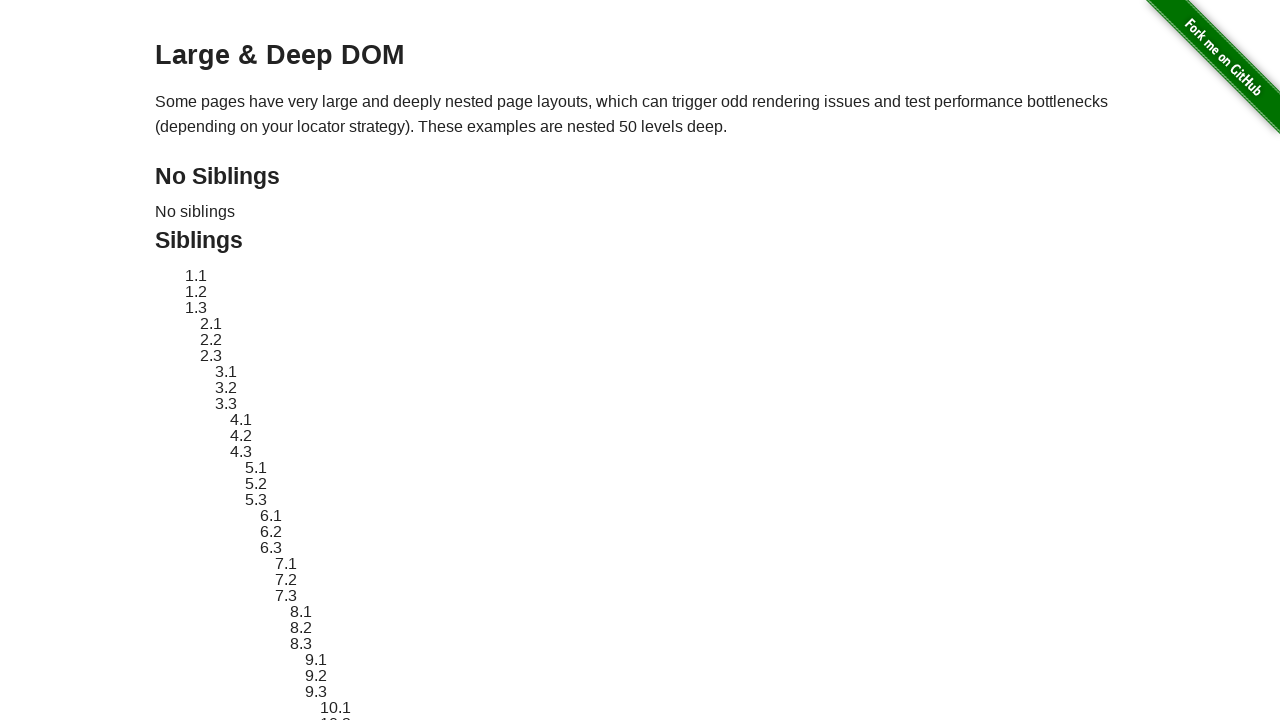

Target element is now visible
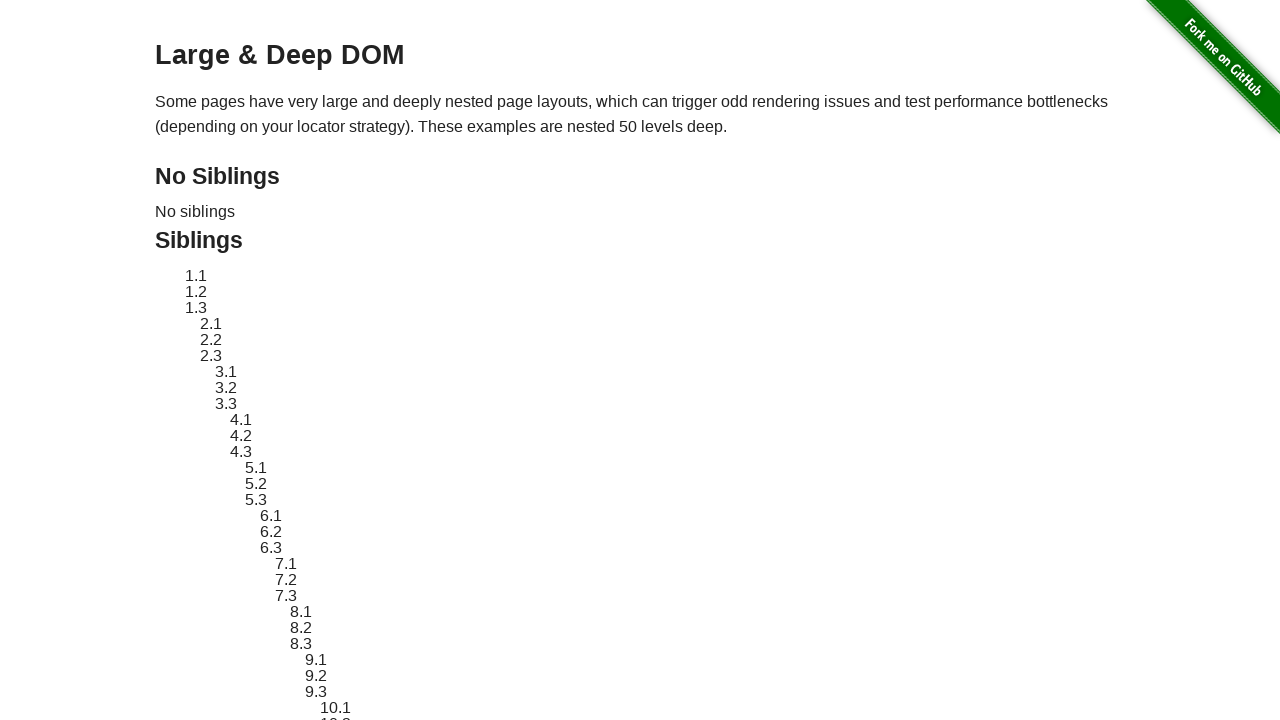

Stored original style attribute of target element
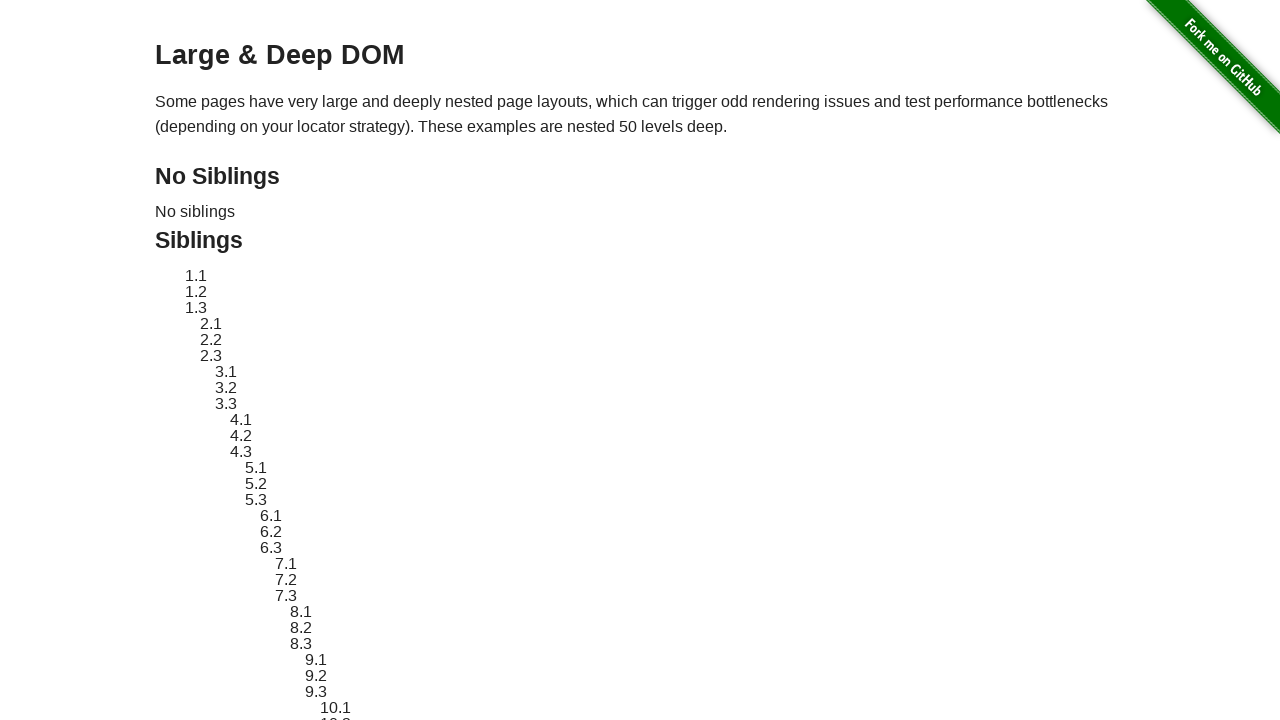

Applied red dashed border highlight to target element
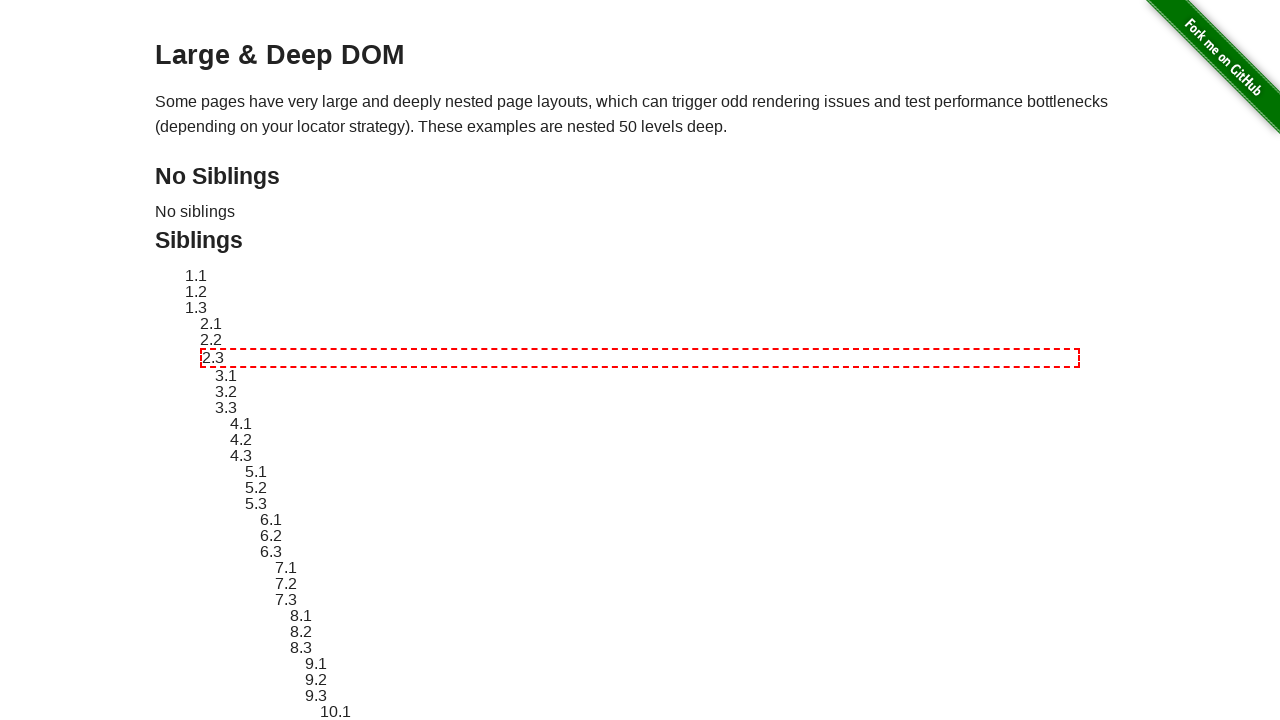

Waited 2 seconds to display the highlight effect
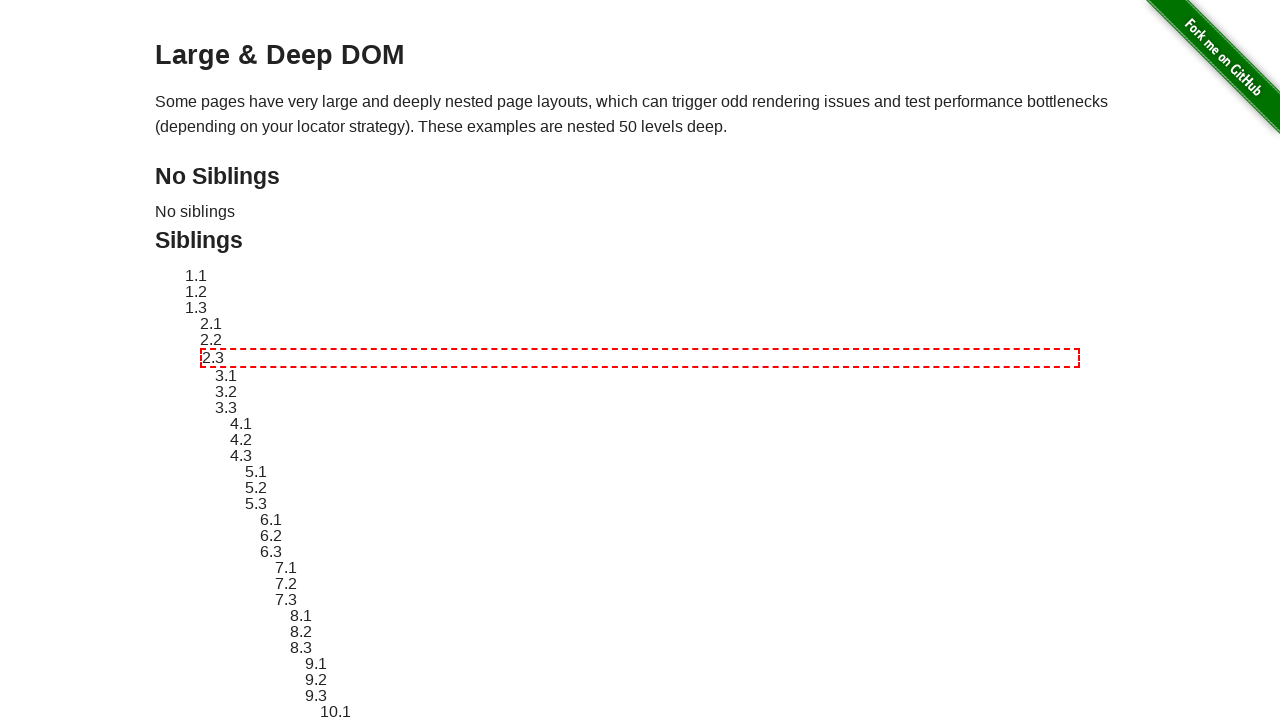

Reverted target element to original style
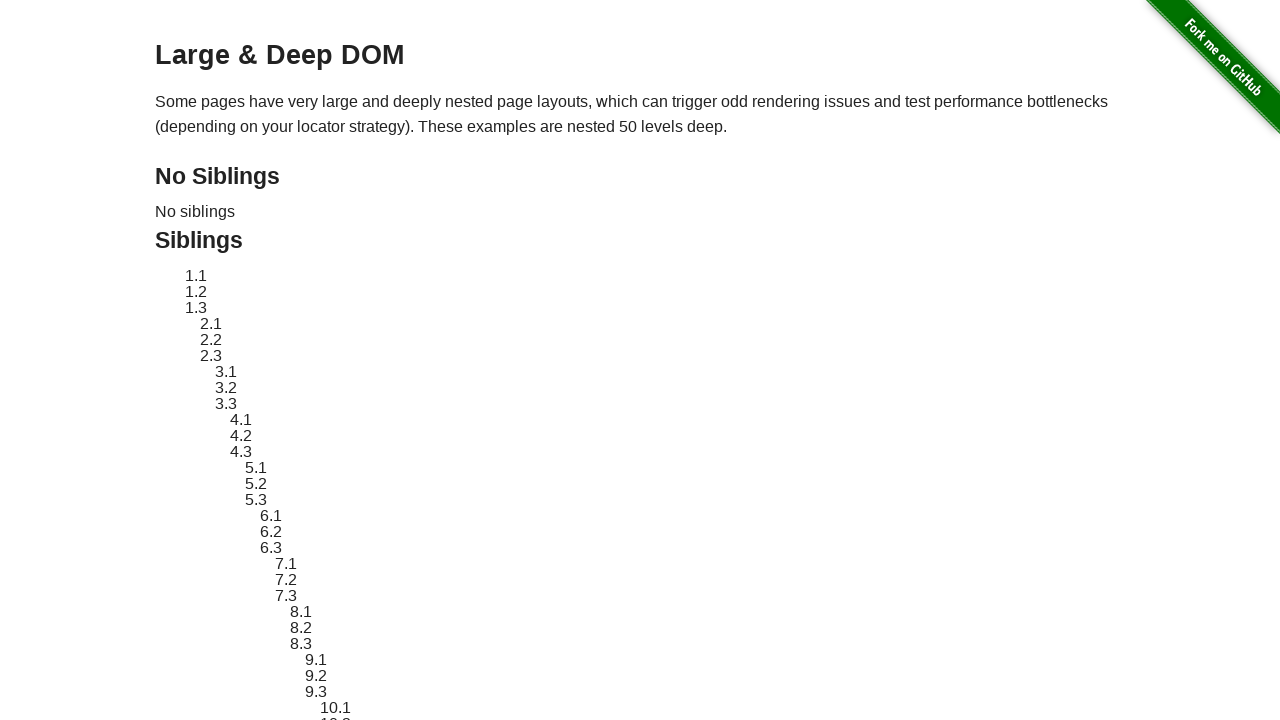

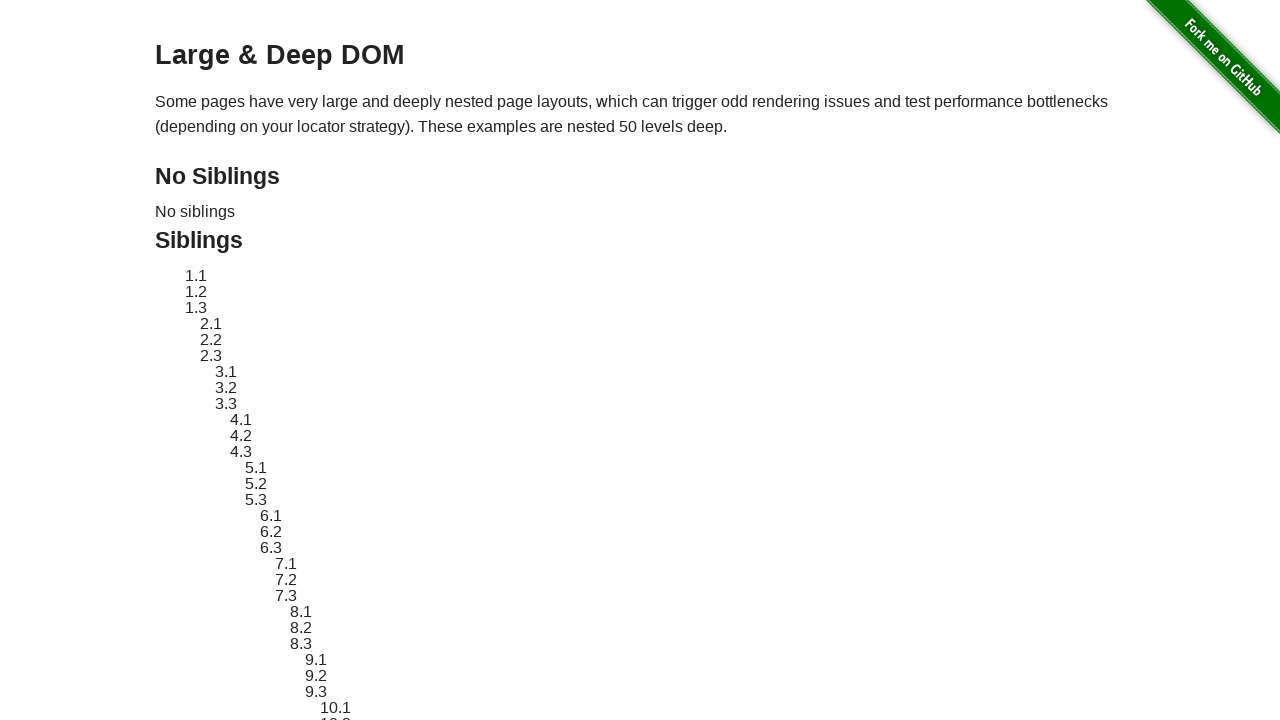